Tests various form interactions including text input, clearing fields, password entry, textarea, dropdown selection, datalist, and form submission on the Selenium demo web form page

Starting URL: https://www.selenium.dev/selenium/web/web-form.html

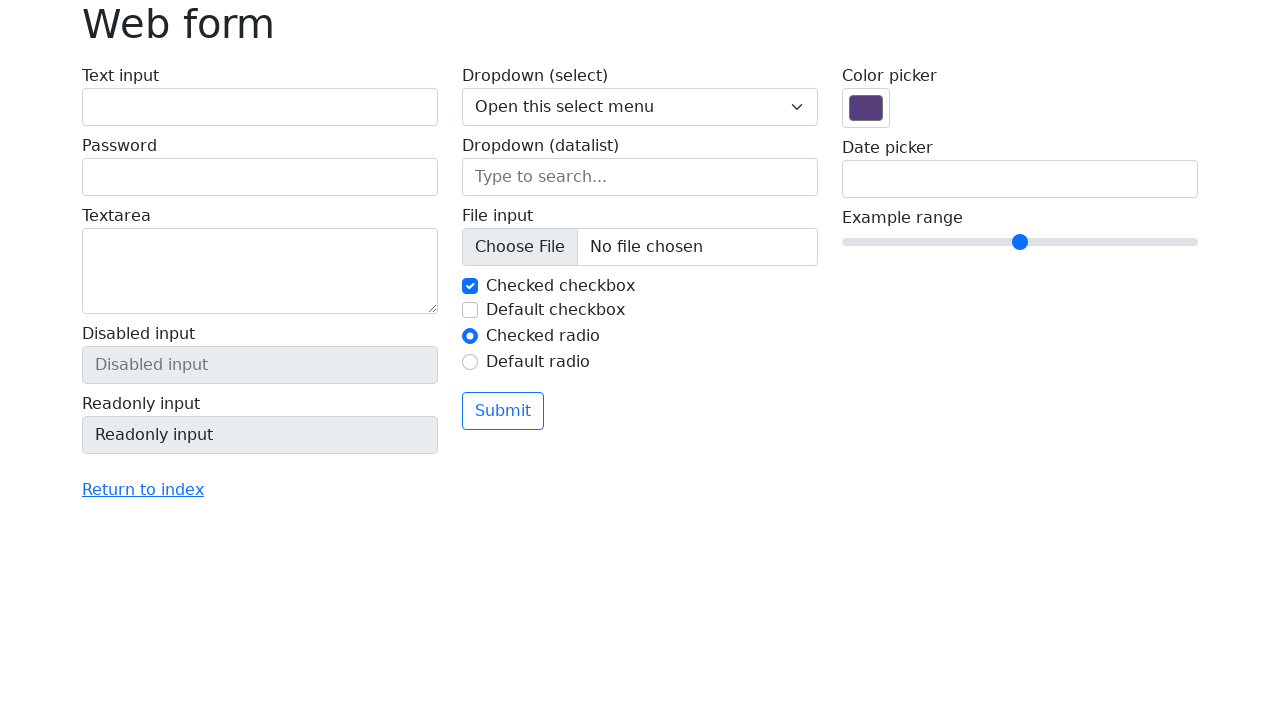

Filled text input field with 'Selenium' on #my-text-id
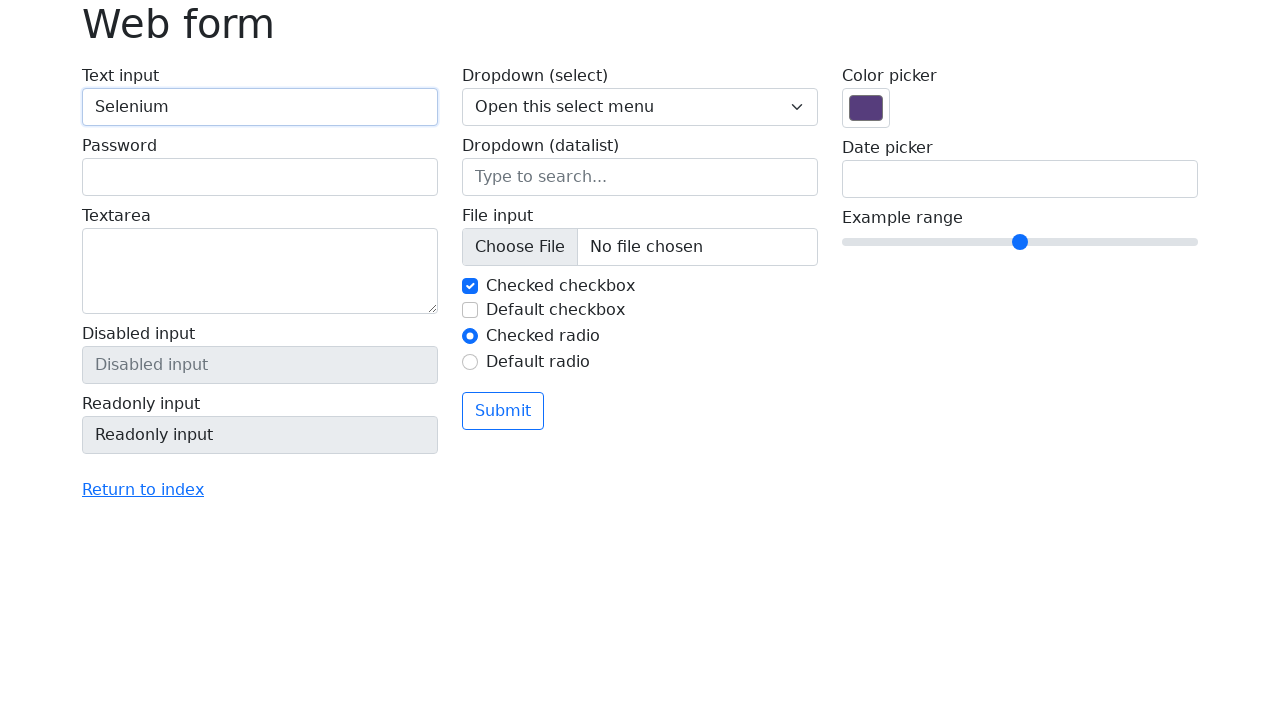

Cleared text input field on #my-text-id
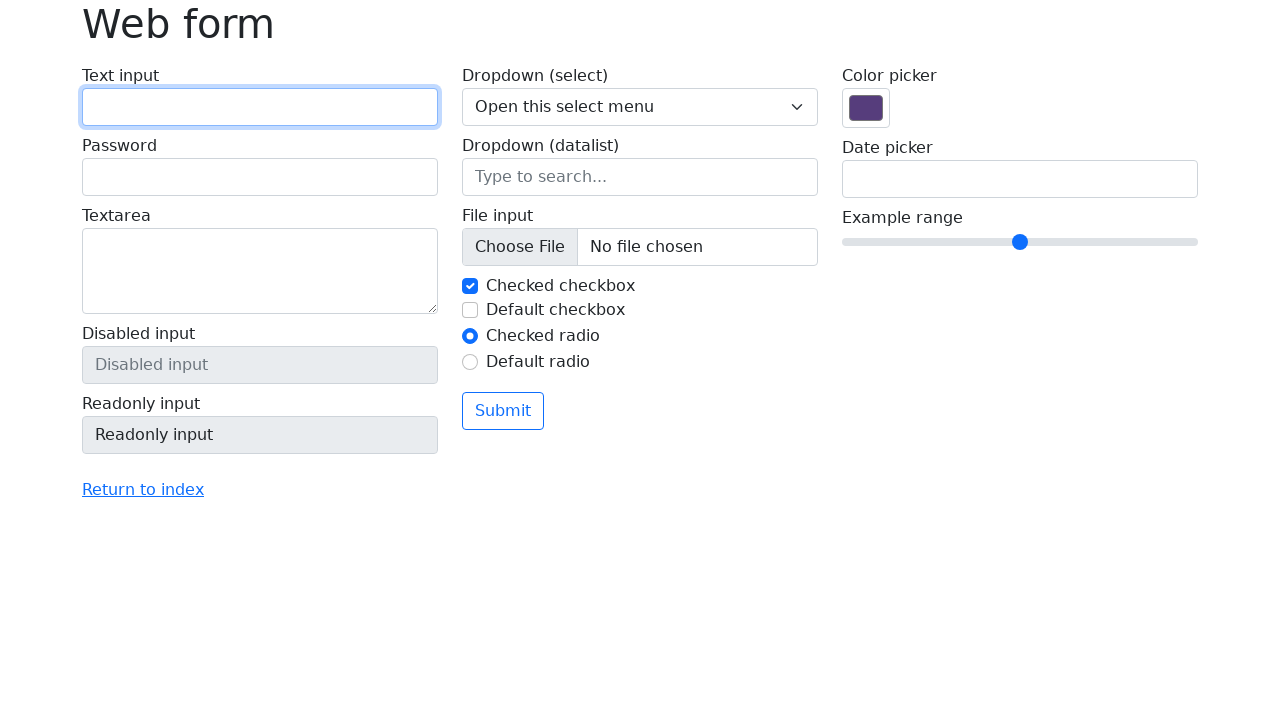

Entered password in password field on input[name='my-password']
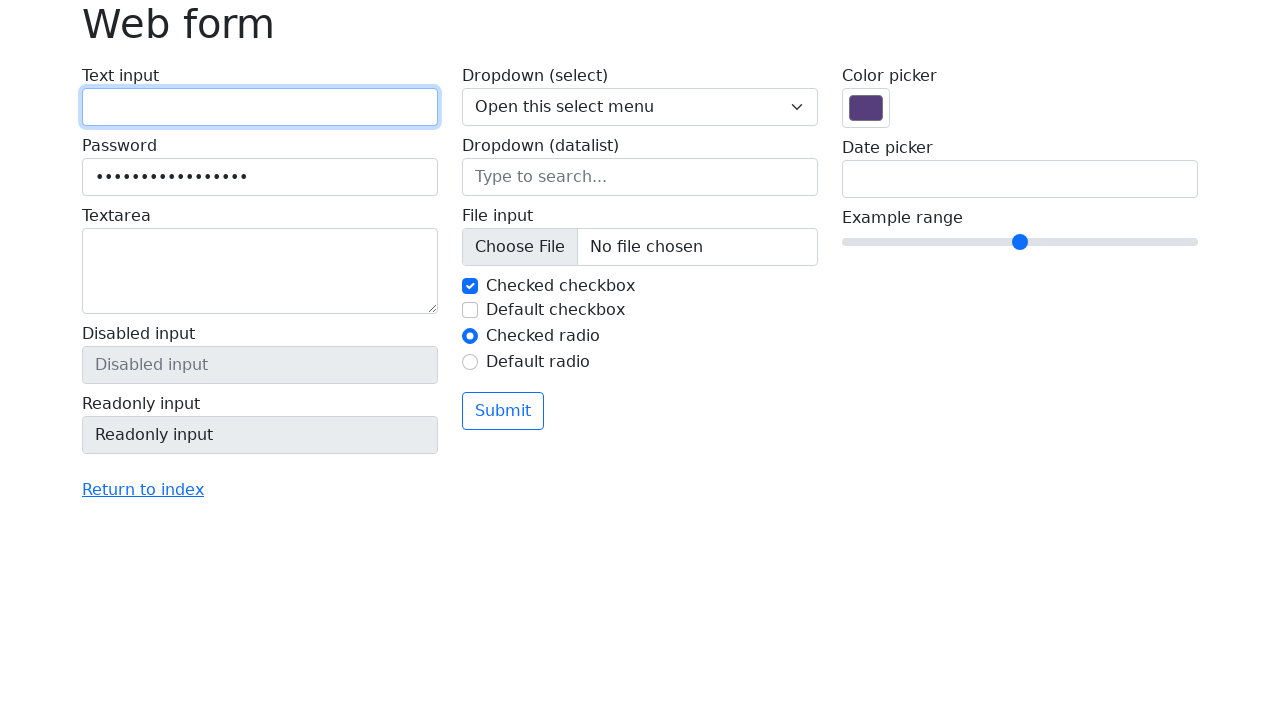

Entered text in textarea field on textarea[name='my-textarea']
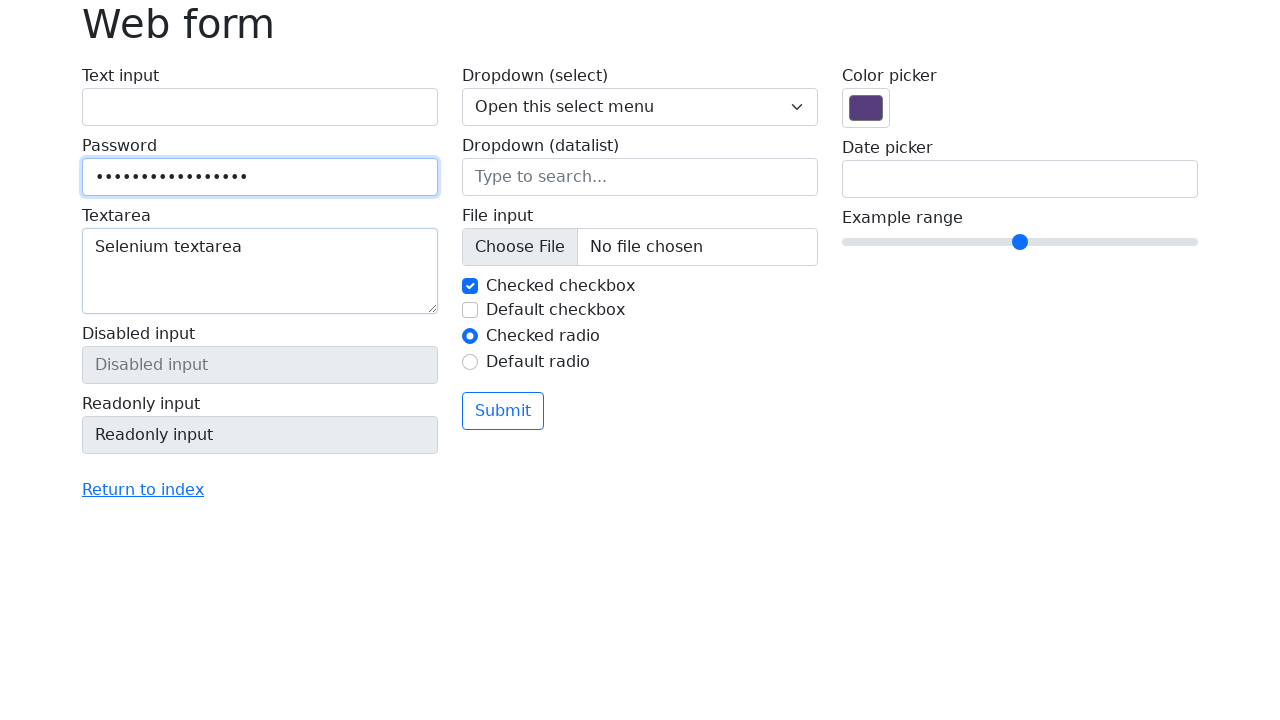

Clicked 'Return to index' link at (143, 490) on text=Return to index
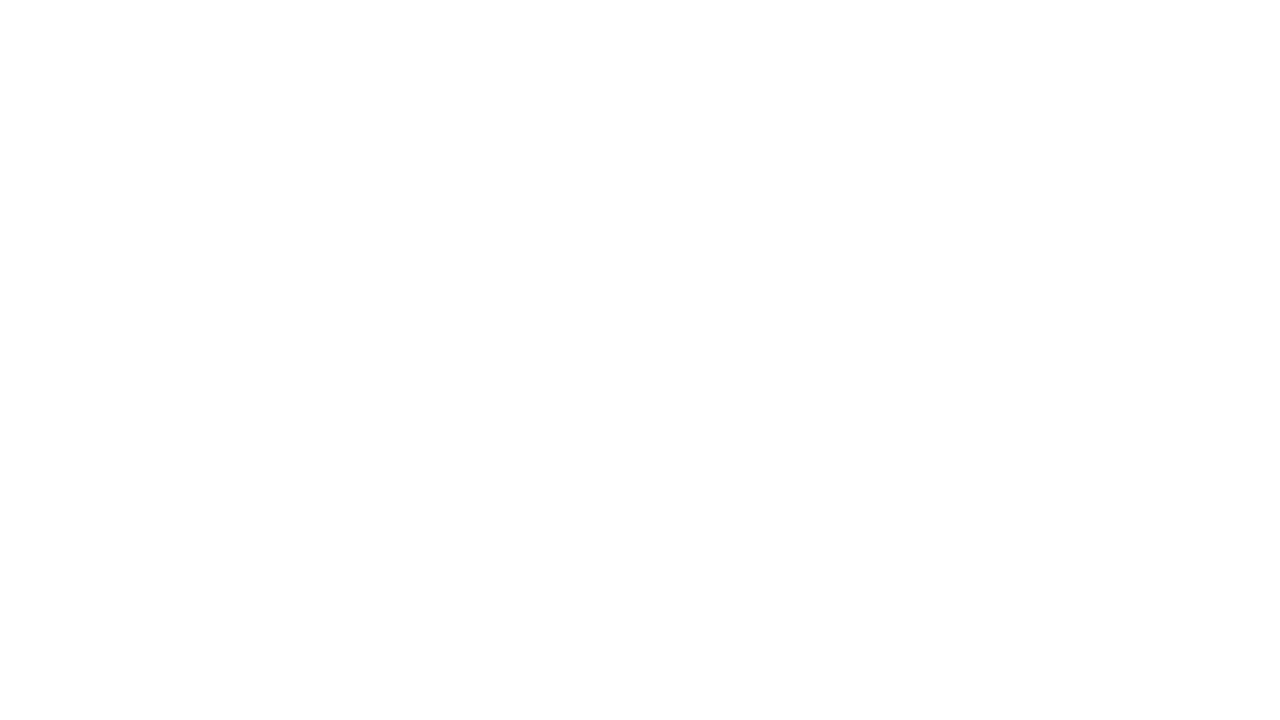

Navigated back to form page
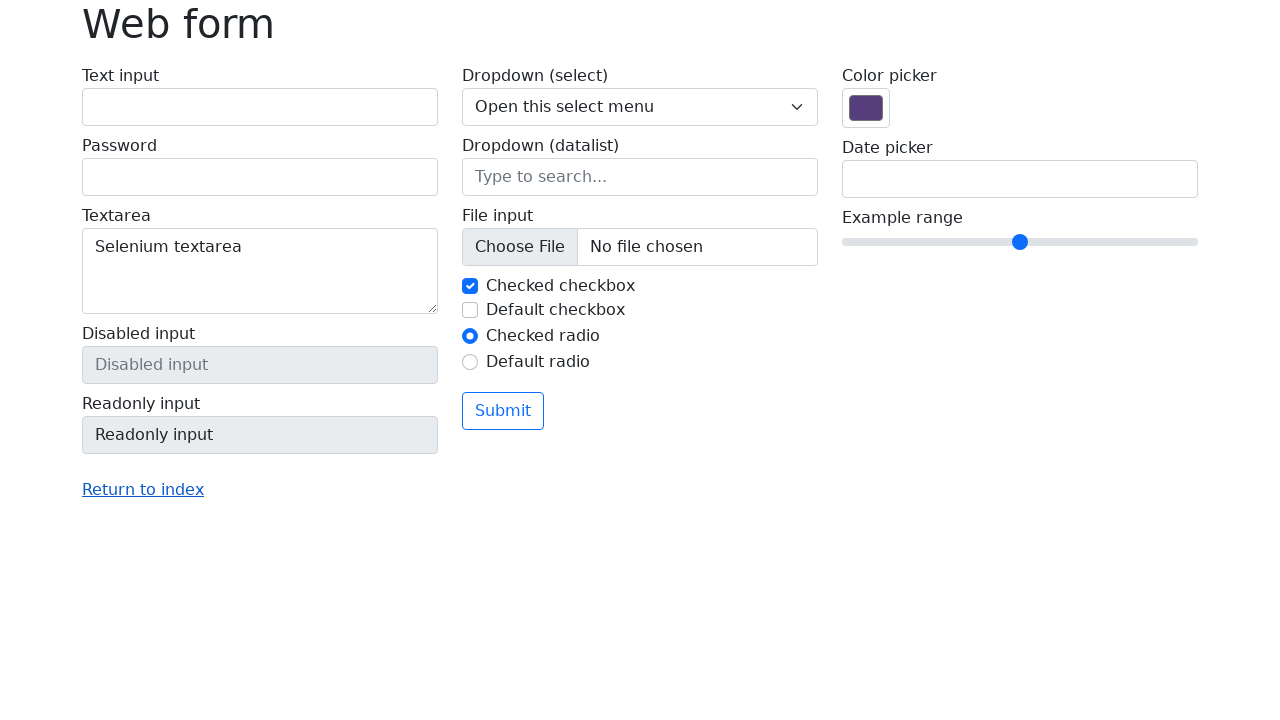

Selected dropdown option by value '1' on select[name='my-select']
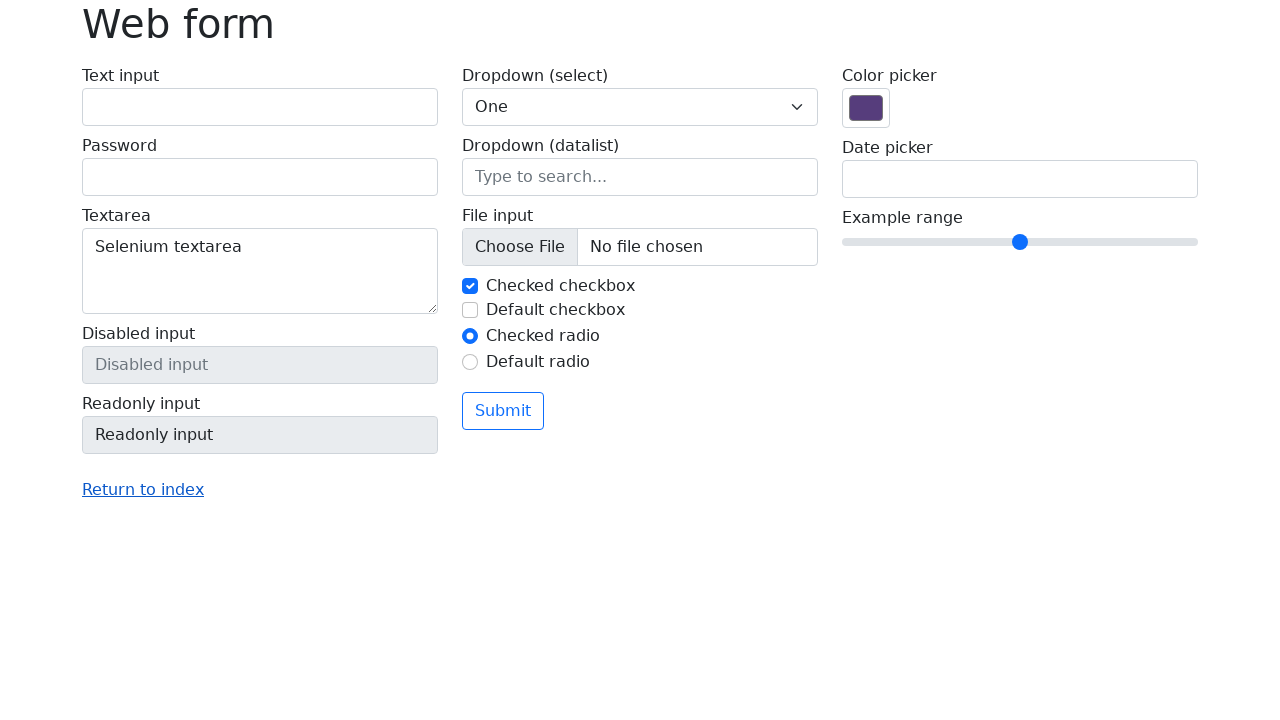

Selected dropdown option 'Two' by visible text on select[name='my-select']
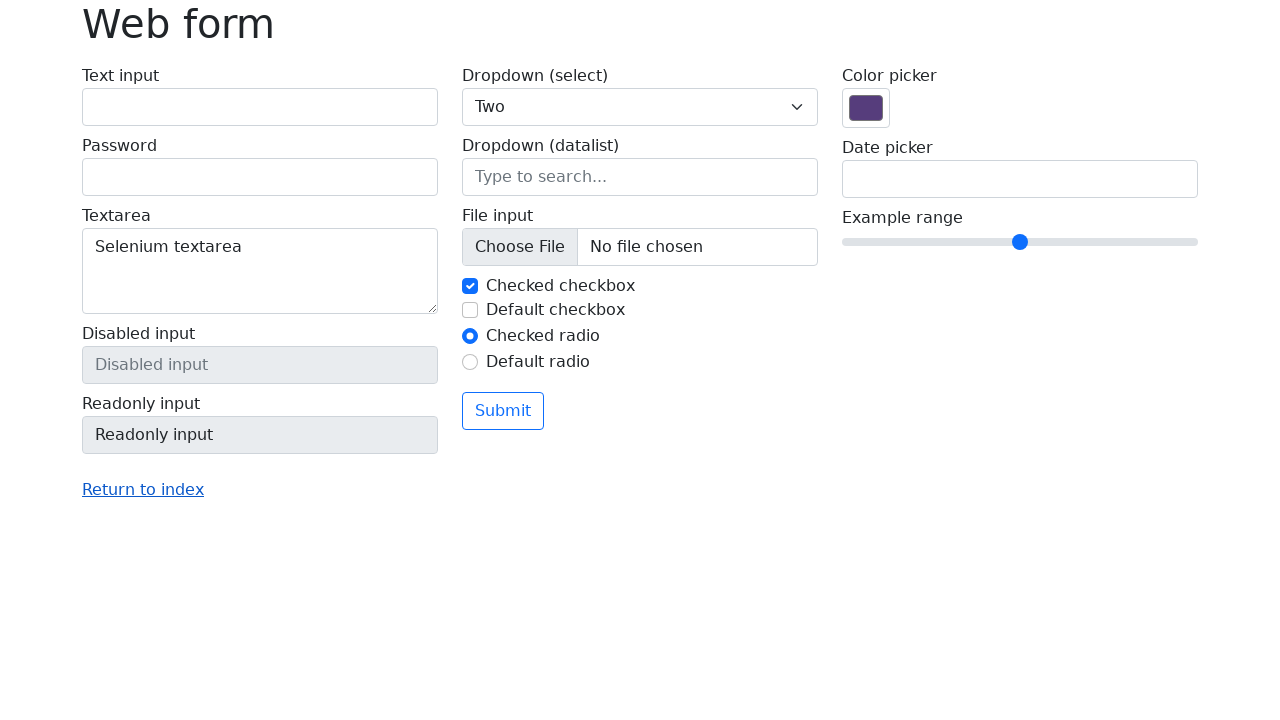

Entered 'San Francisco' in datalist input field on input[name='my-datalist']
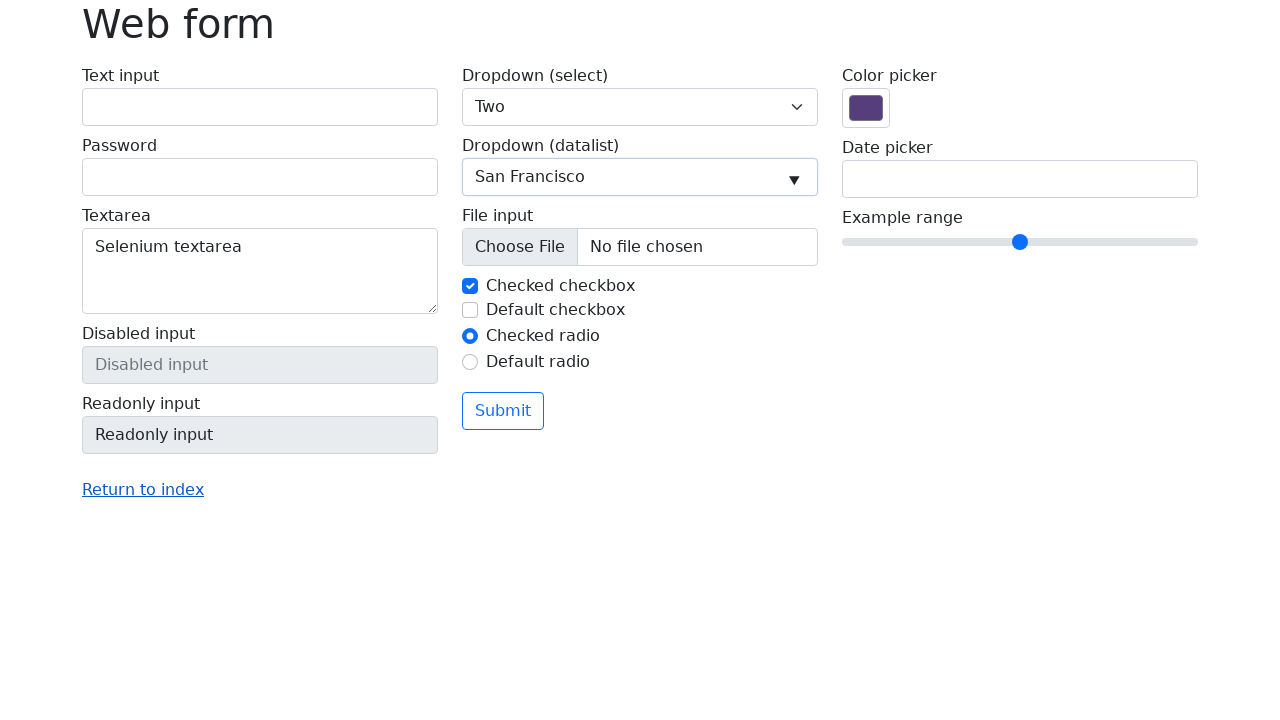

Re-entered 'San Francisco' in datalist input field on input[name='my-datalist']
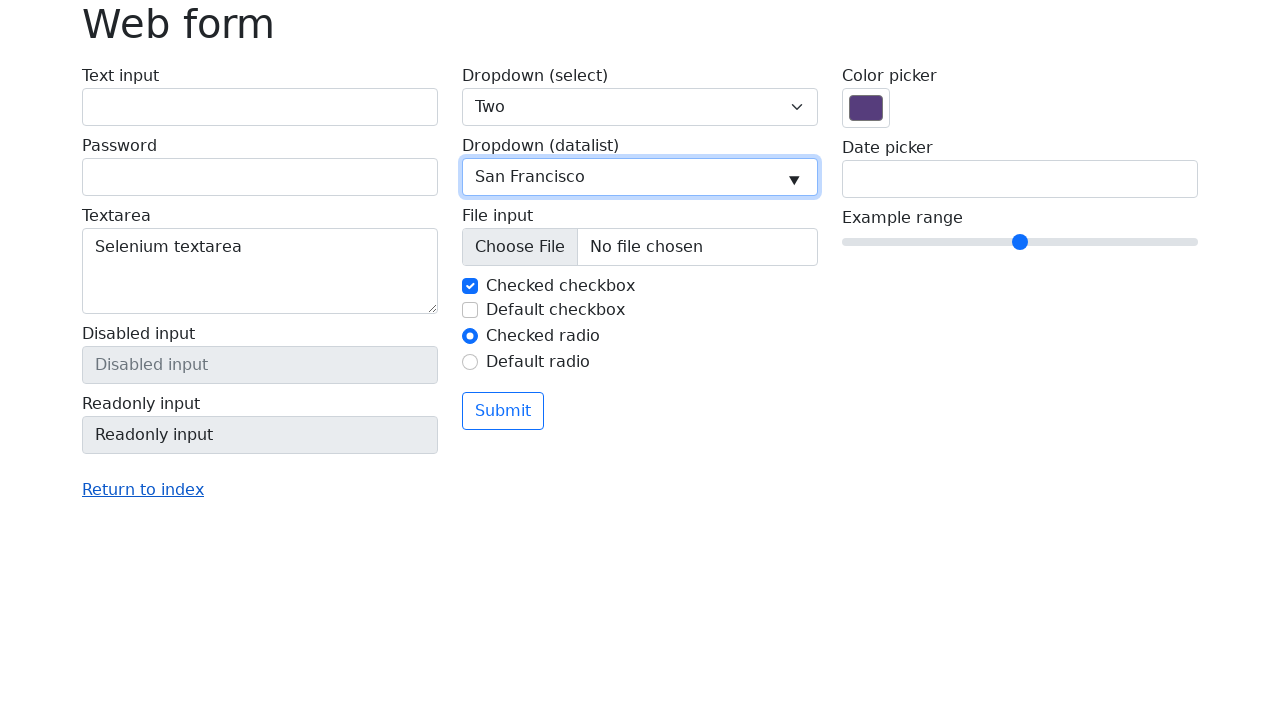

Clicked submit button to submit form at (503, 411) on button
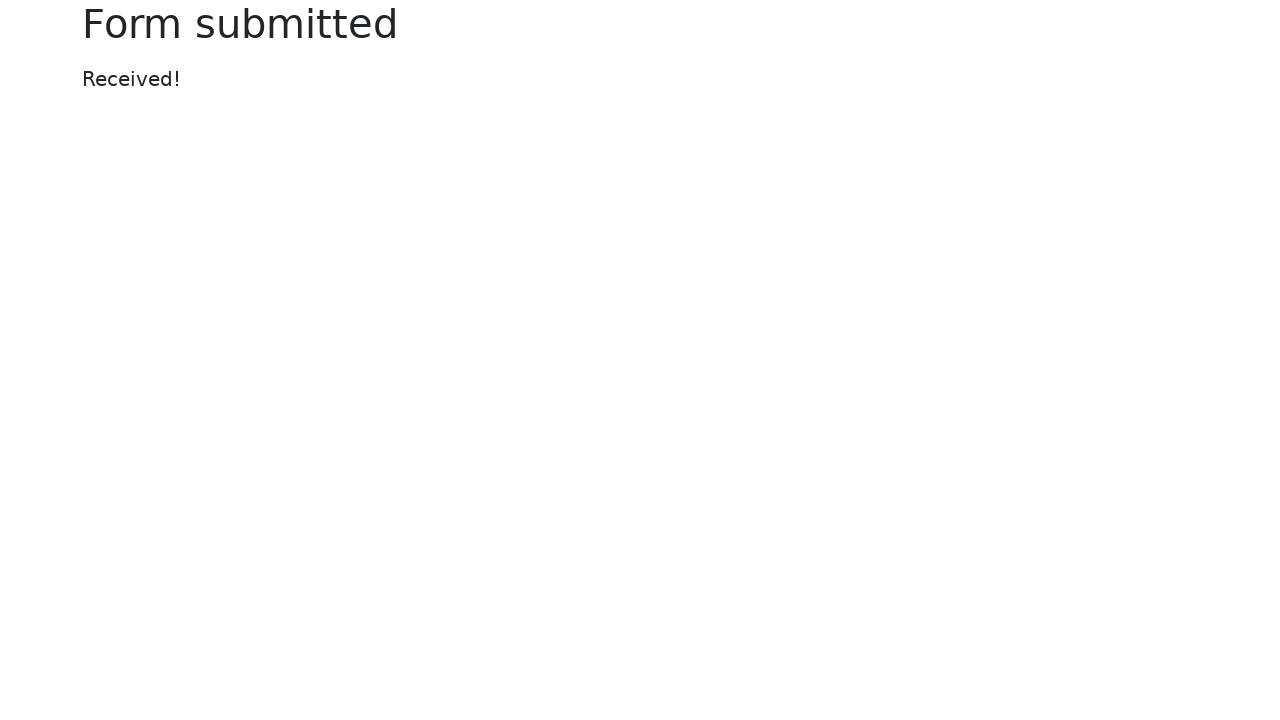

Form submission successful - 'Received!' message displayed
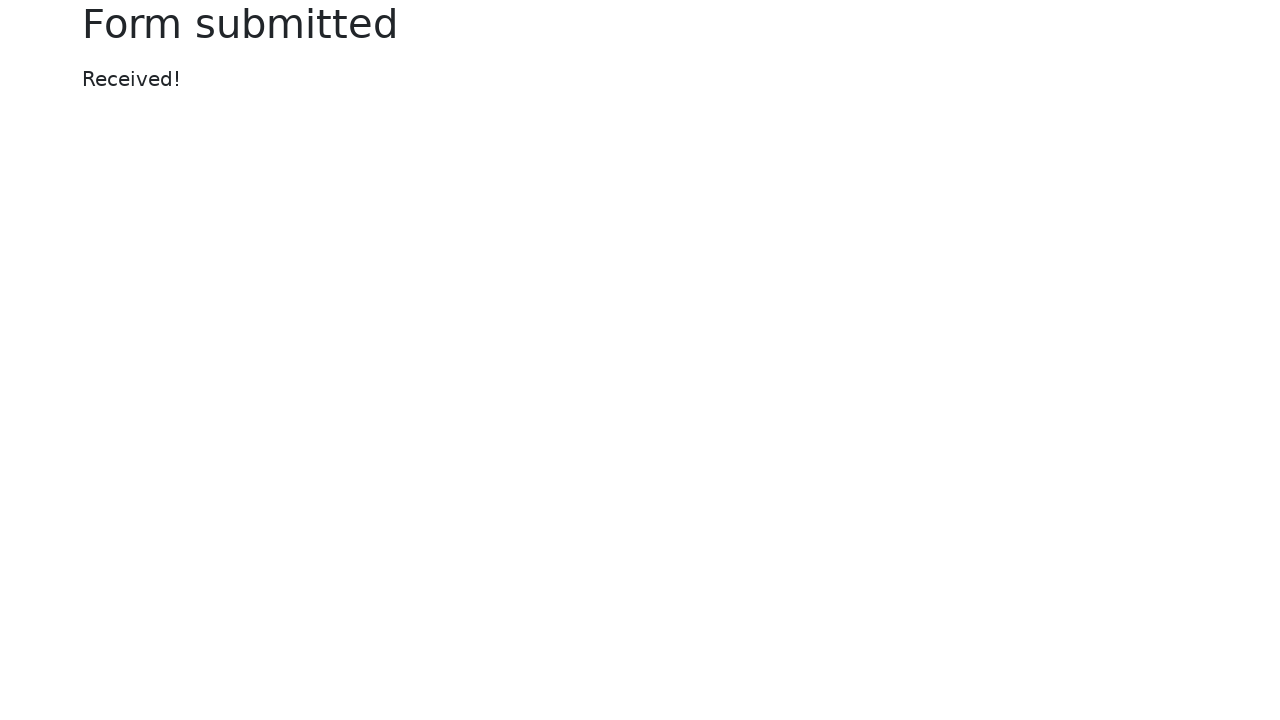

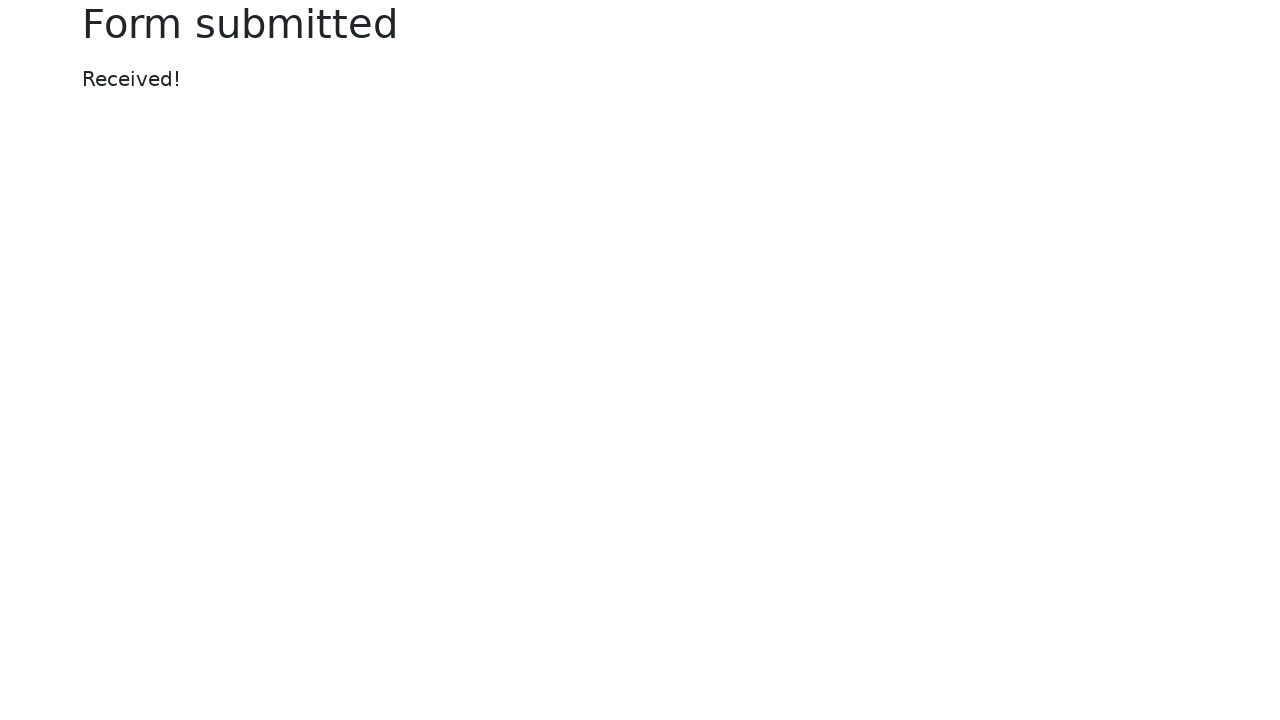